Tests right-click context menu functionality by right-clicking on an element and navigating through the context menu options using keyboard keys

Starting URL: https://swisnl.github.io/jQuery-contextMenu/demo.html

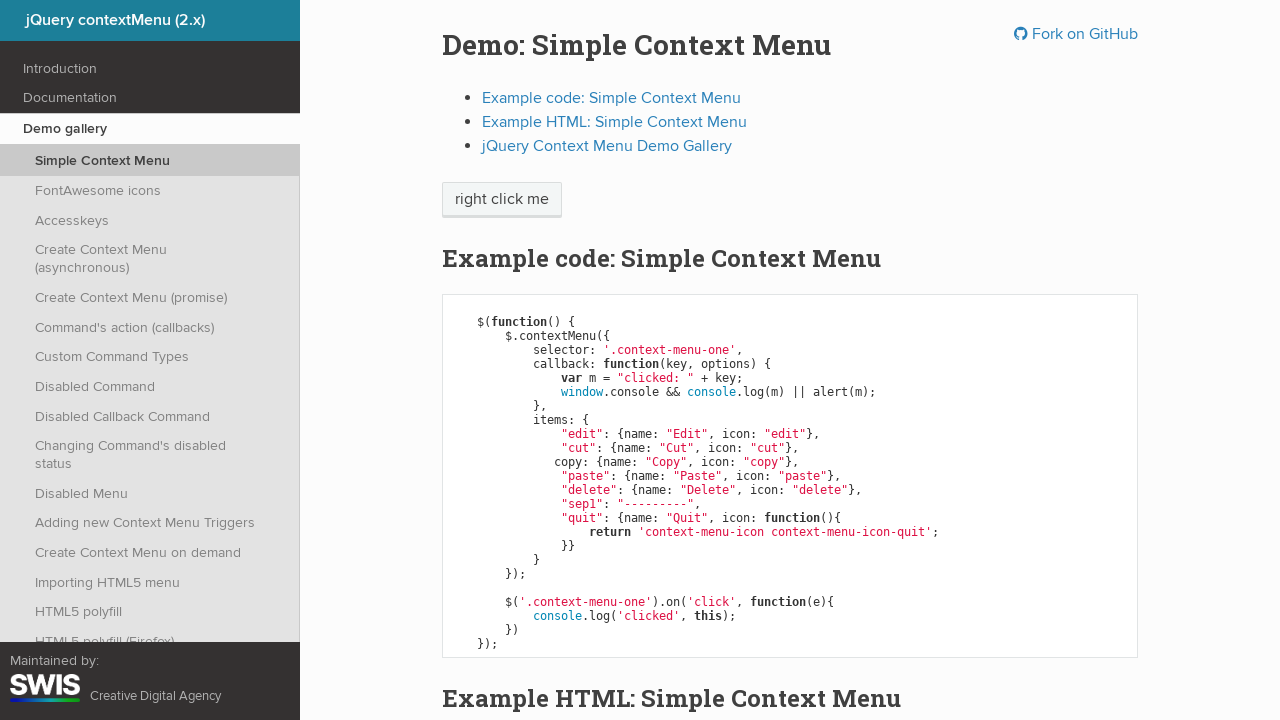

Right-clicked on 'right click me' element to open context menu at (502, 200) on //span[text()='right click me']
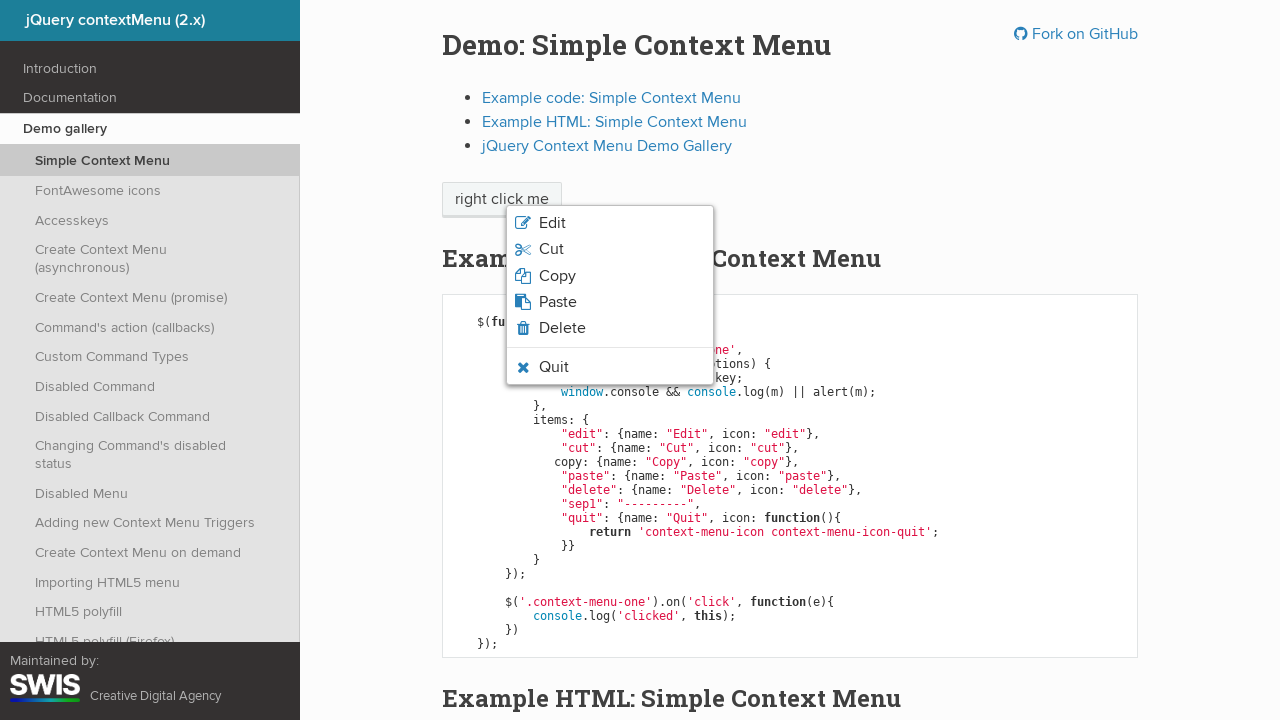

Pressed ArrowDown to navigate down in context menu (1st)
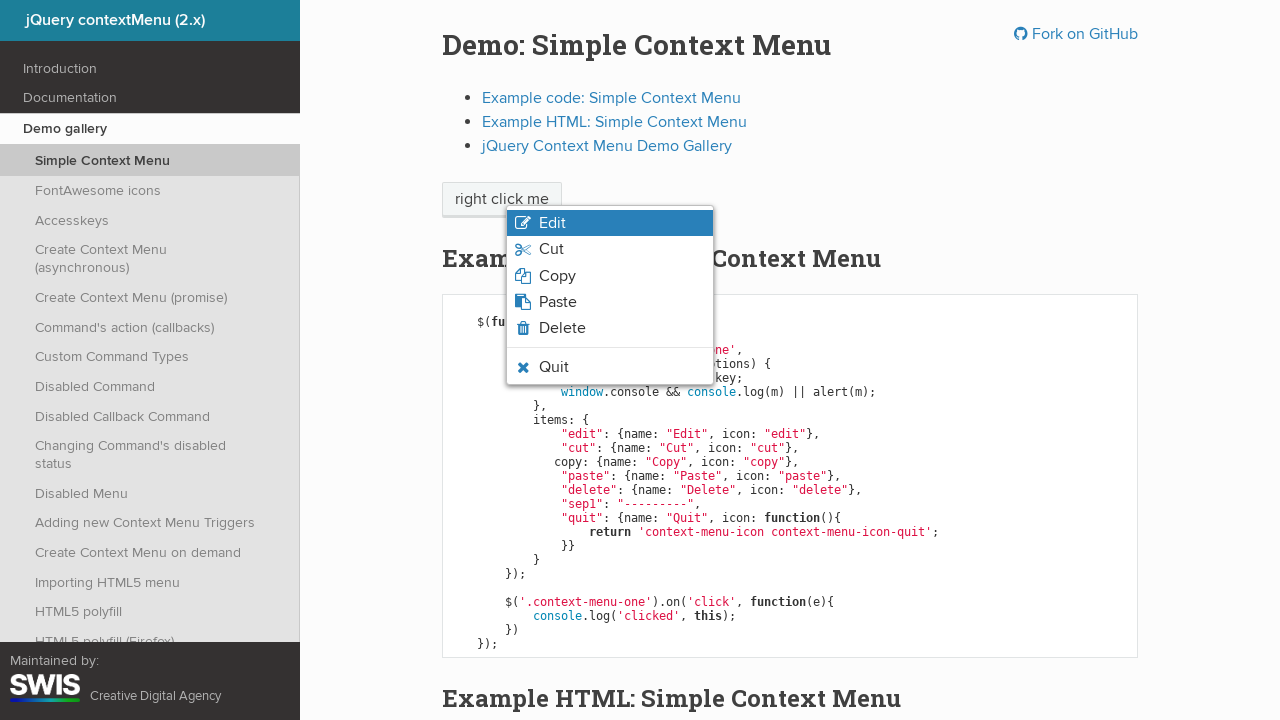

Pressed ArrowDown to navigate down in context menu (2nd)
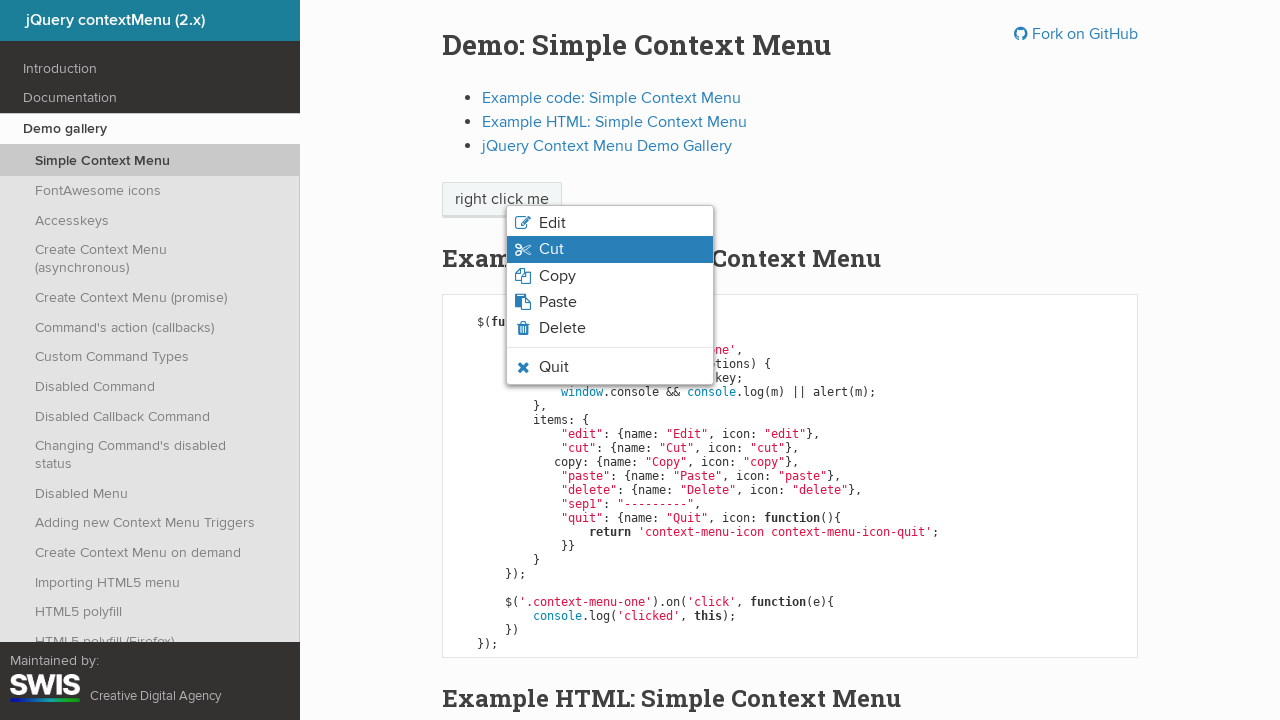

Pressed ArrowDown to navigate down in context menu (3rd)
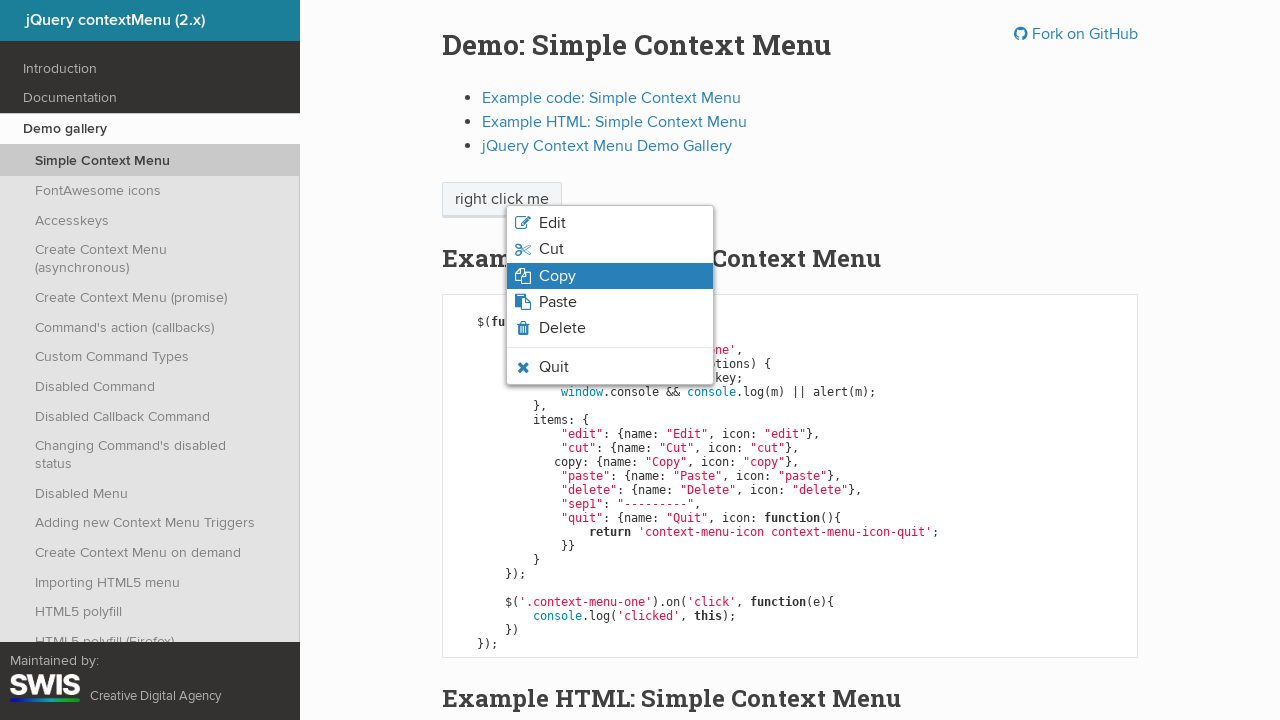

Pressed Enter to select the highlighted context menu option
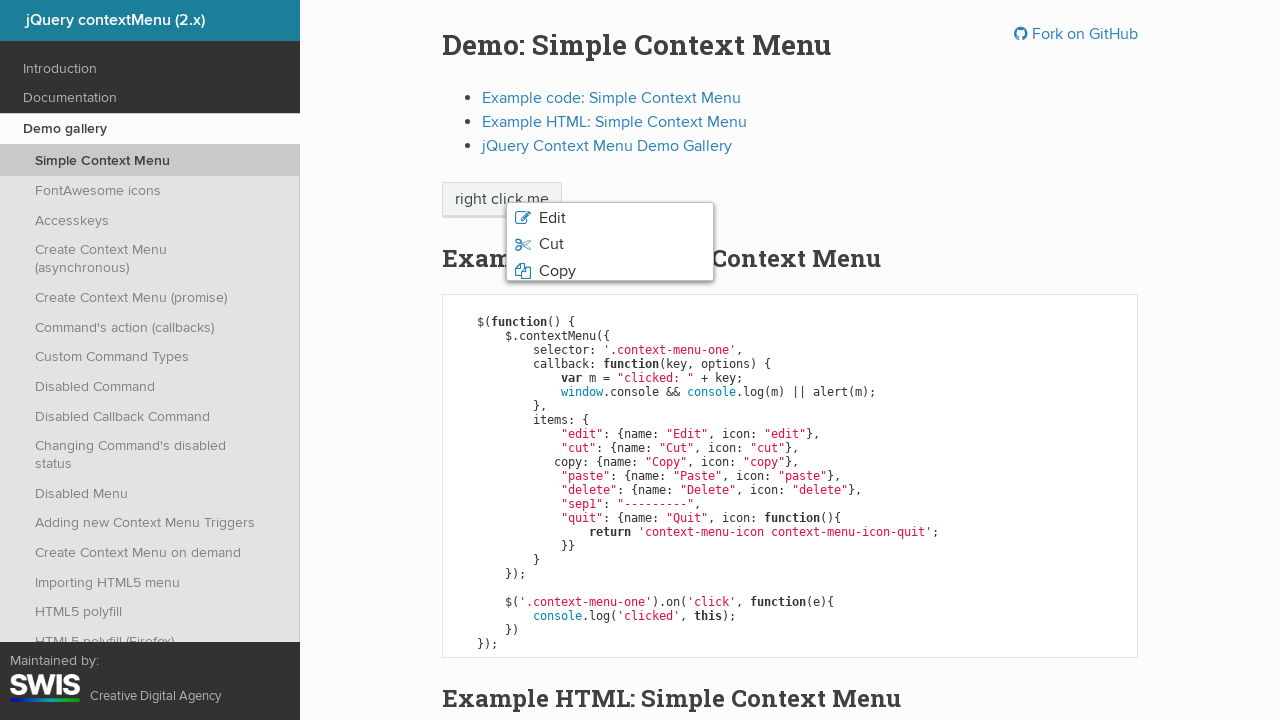

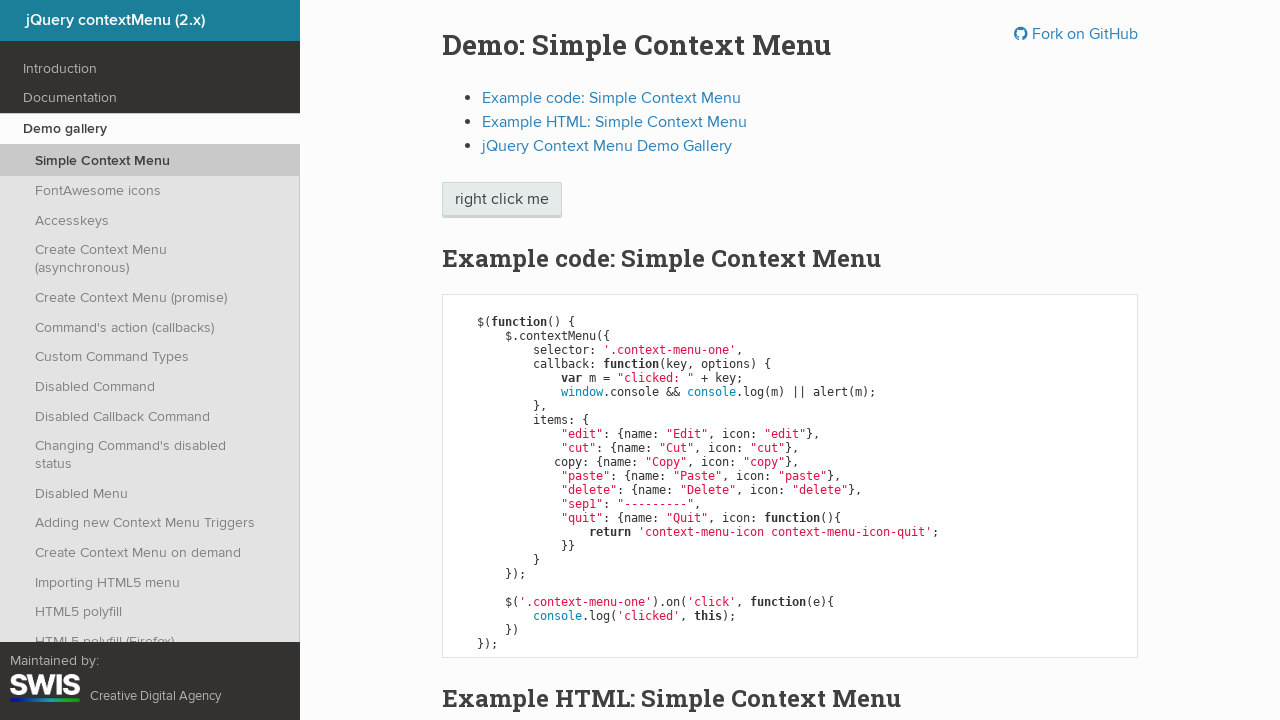